Navigates to W3Schools website, clicks on the tutorials navigation button, and verifies that tutorial links are present on the page

Starting URL: https://www.w3schools.com/

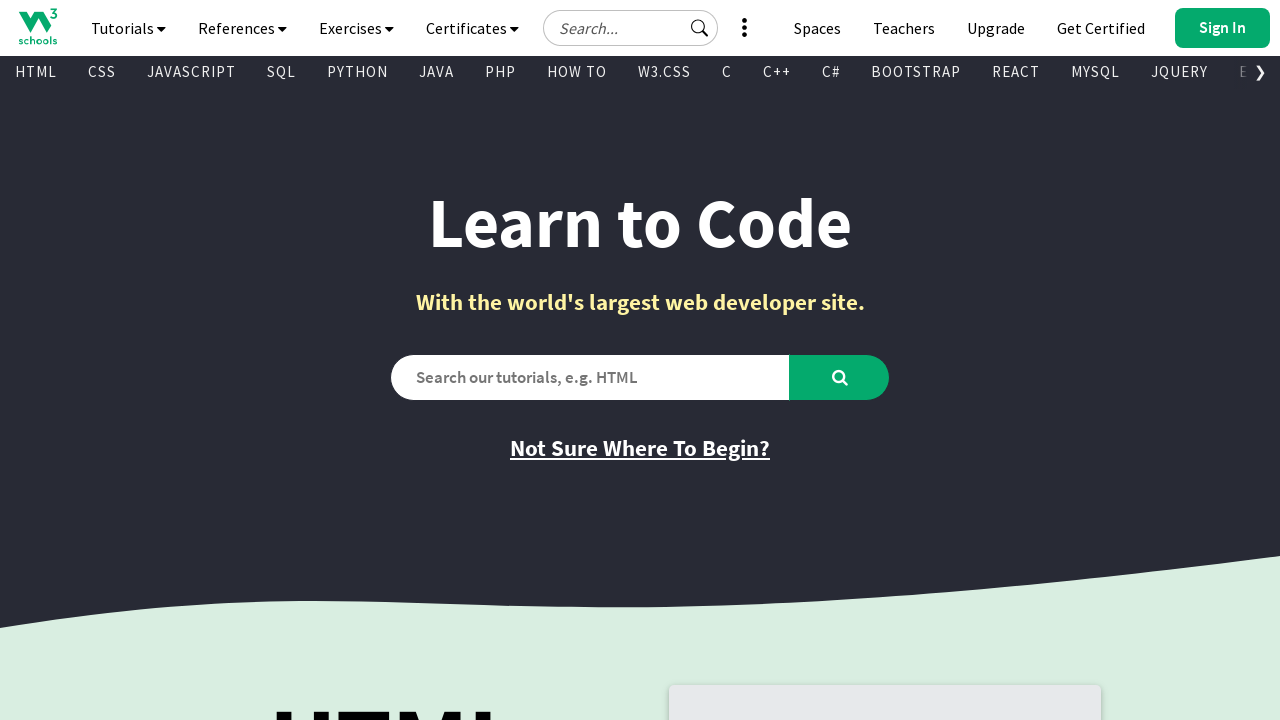

Navigated to W3Schools homepage
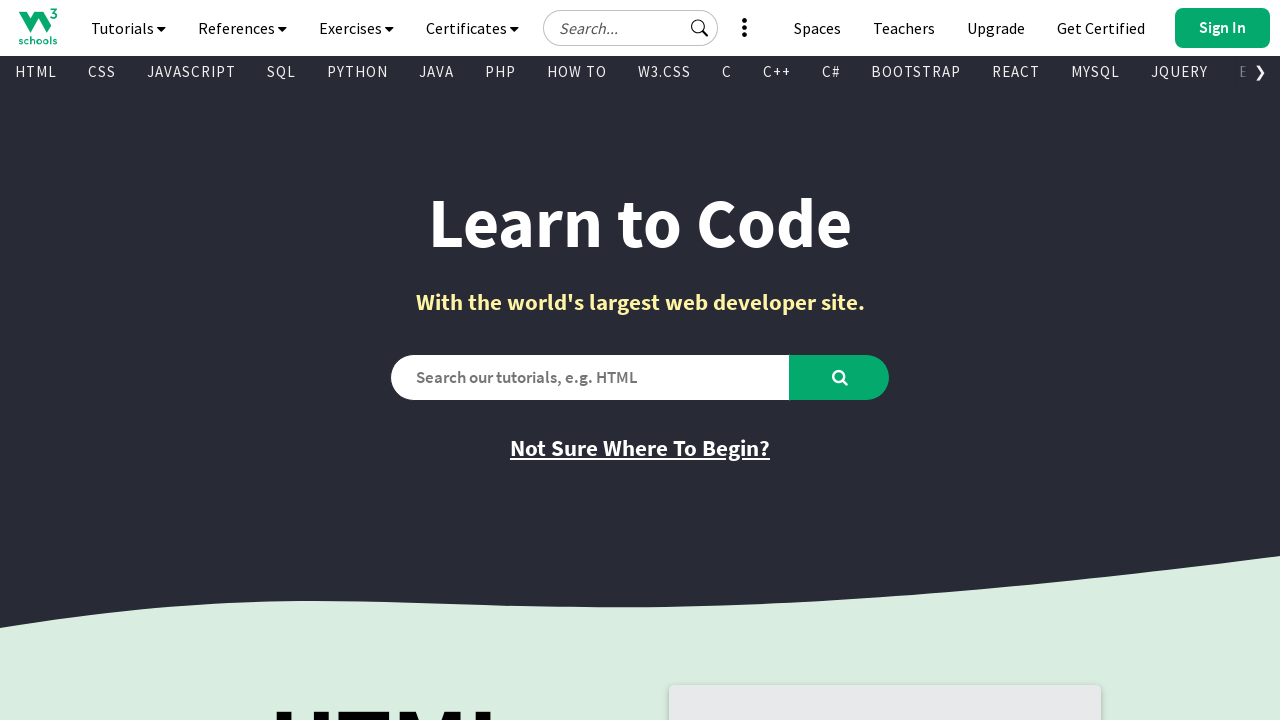

Clicked on the tutorials navigation button at (128, 28) on #navbtn_tutorials
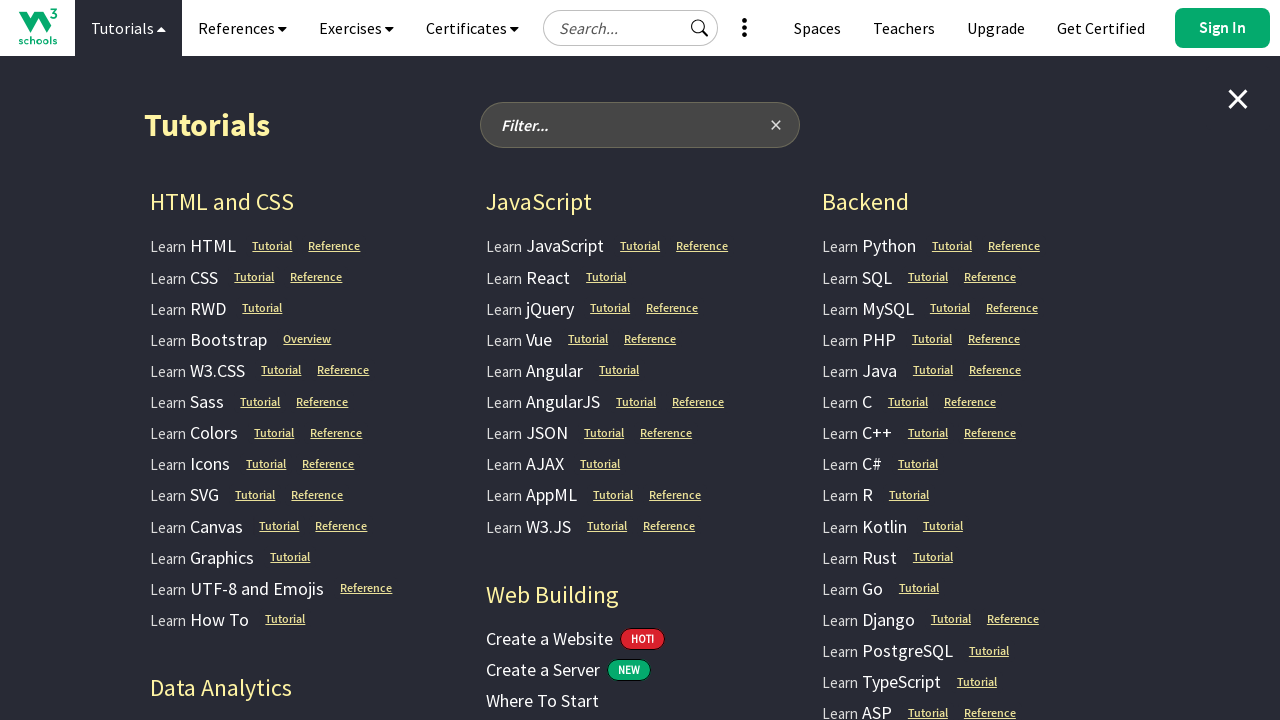

Tutorial links are now visible on the page
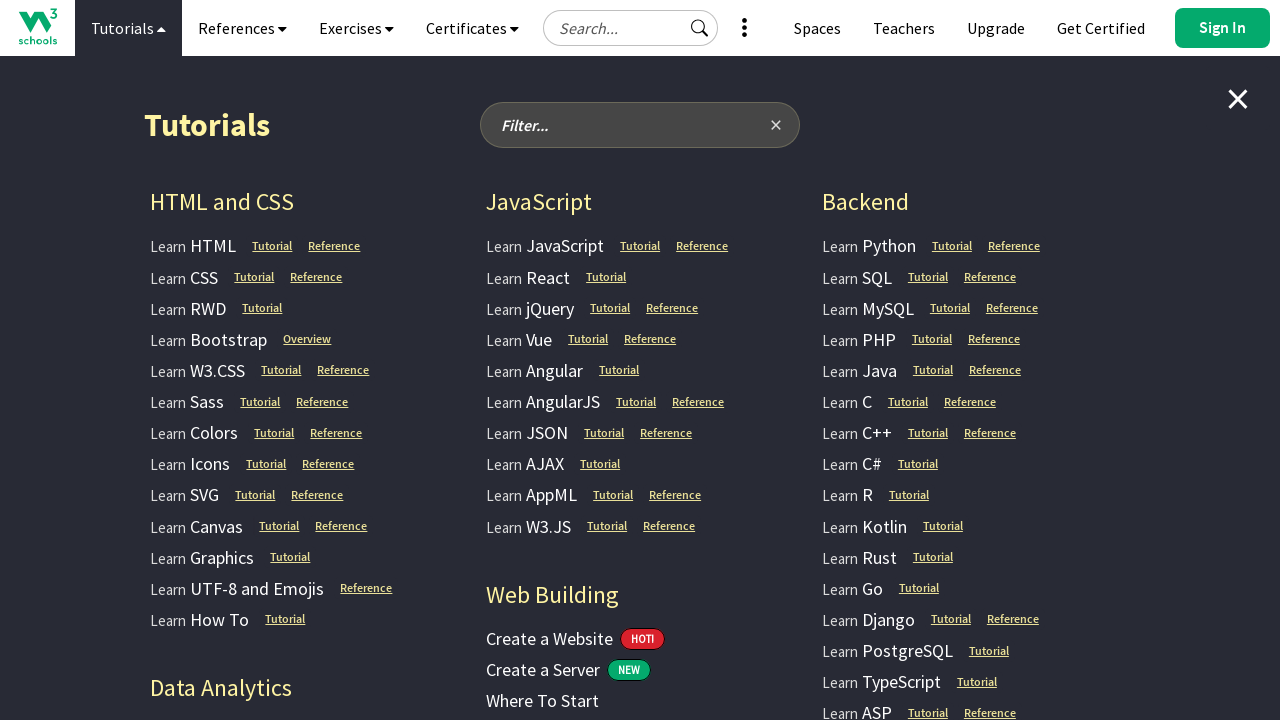

Verified that 796 tutorial links are present on the page
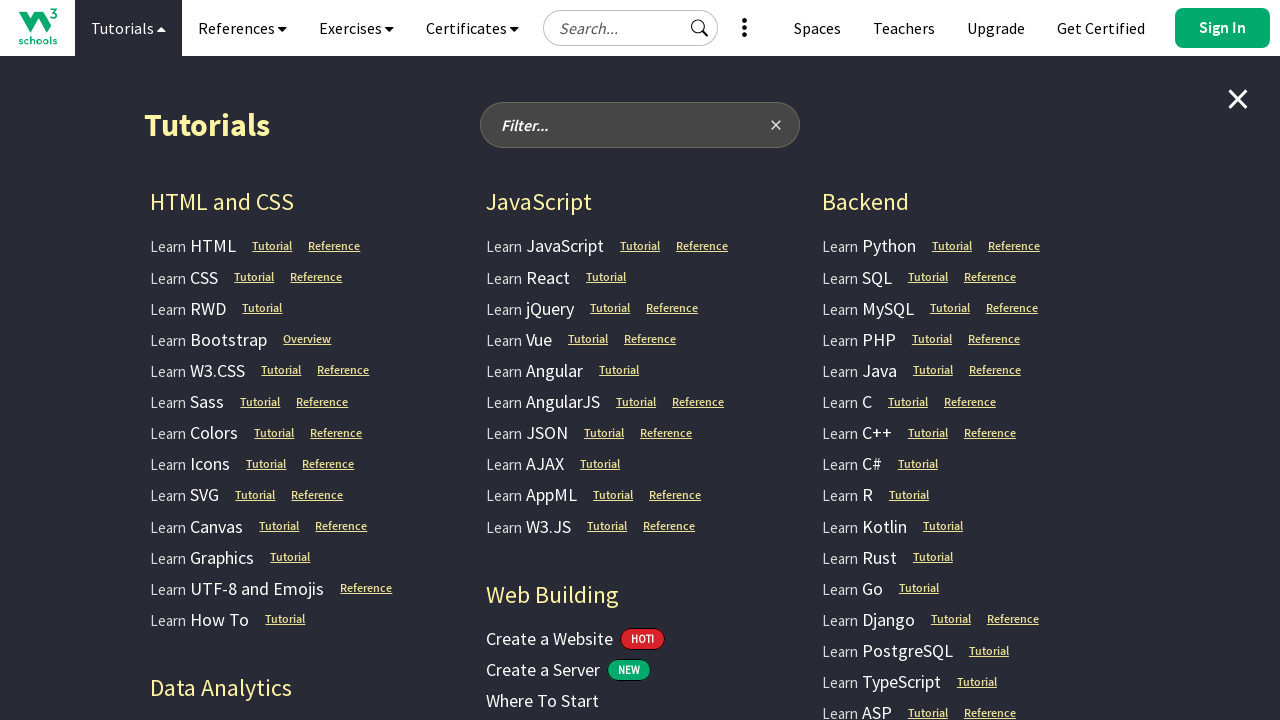

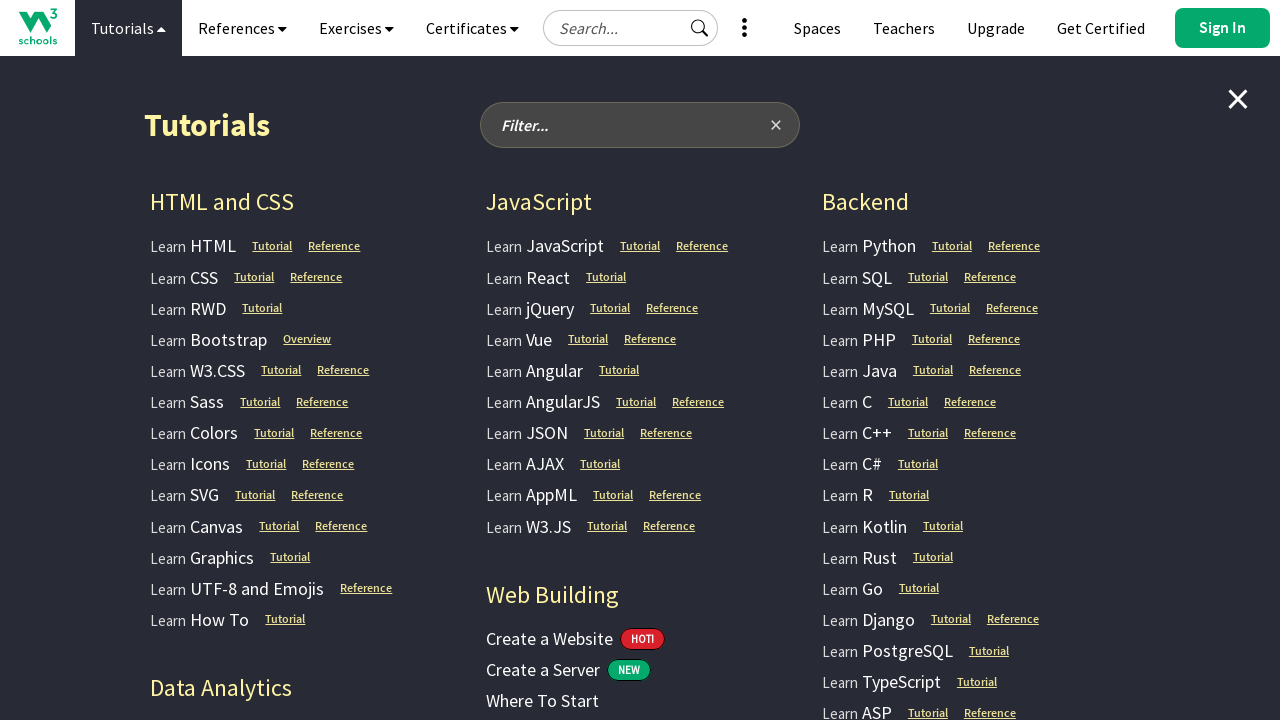